Tests that the text input field is cleared after adding a todo item to the list.

Starting URL: https://demo.playwright.dev/todomvc

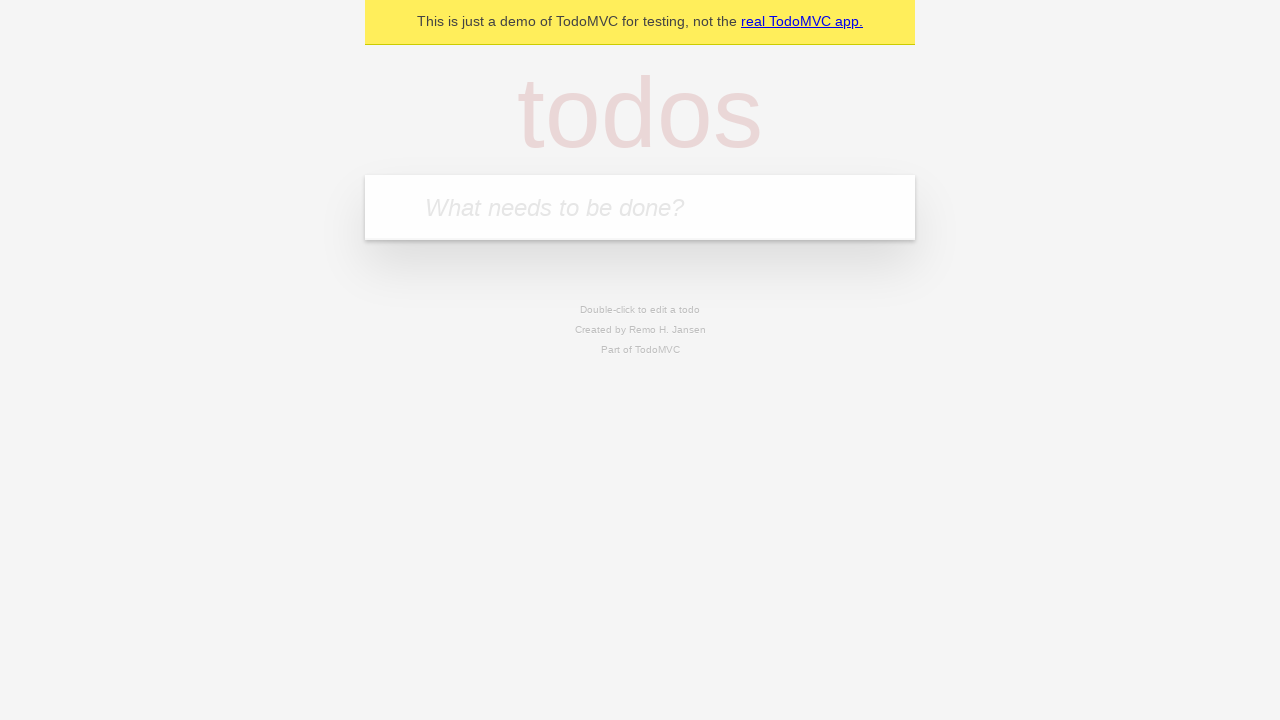

Located the todo input field with placeholder 'What needs to be done?'
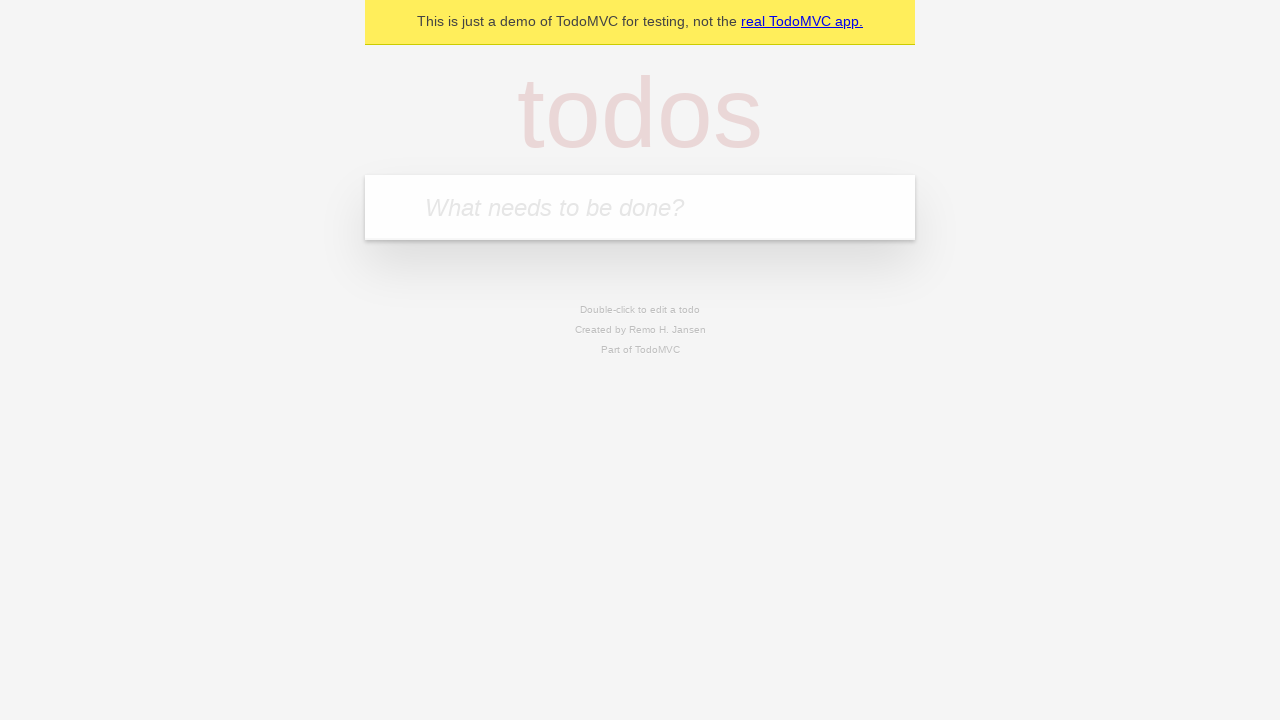

Filled todo input field with 'buy some cheese' on internal:attr=[placeholder="What needs to be done?"i]
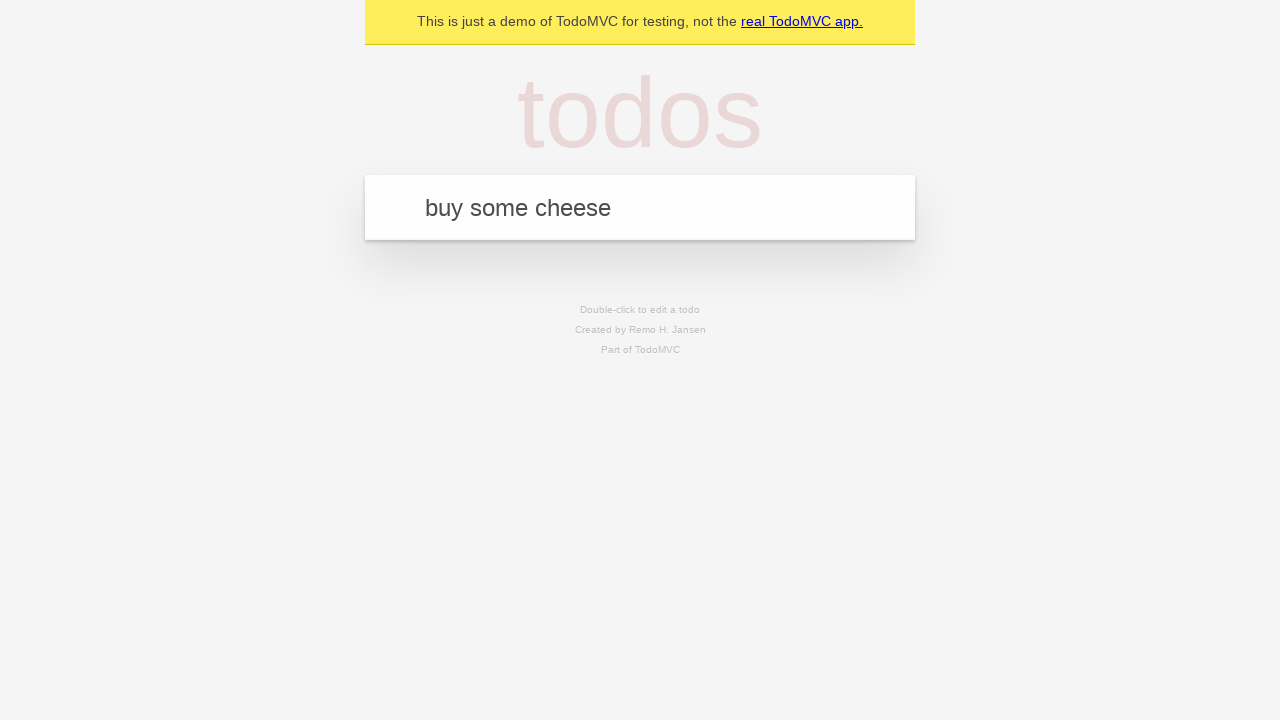

Pressed Enter to submit the todo item on internal:attr=[placeholder="What needs to be done?"i]
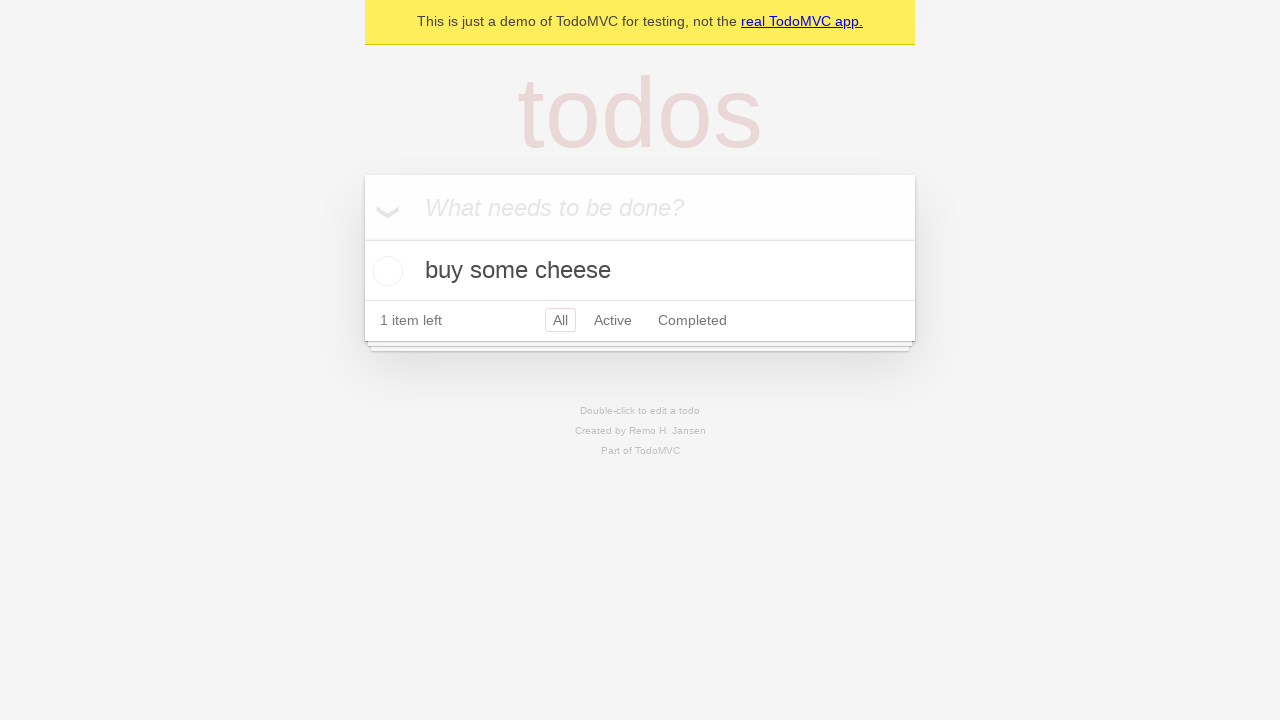

Todo item appeared in the list
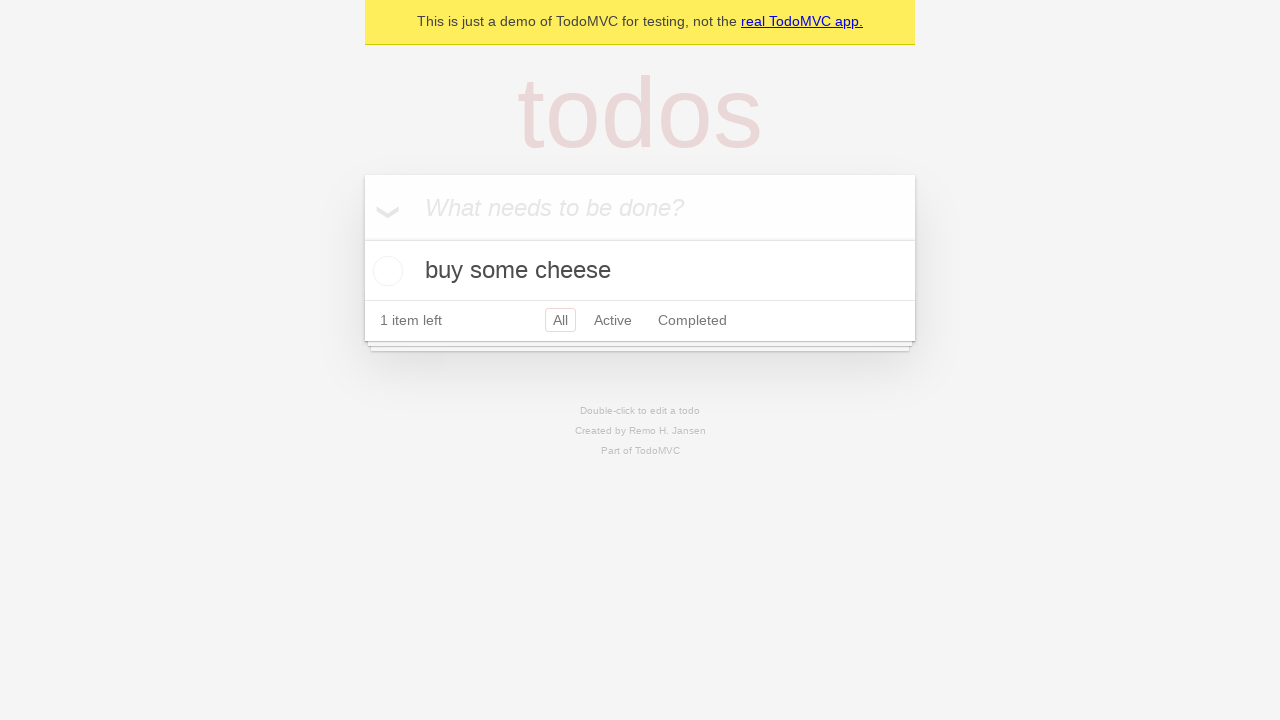

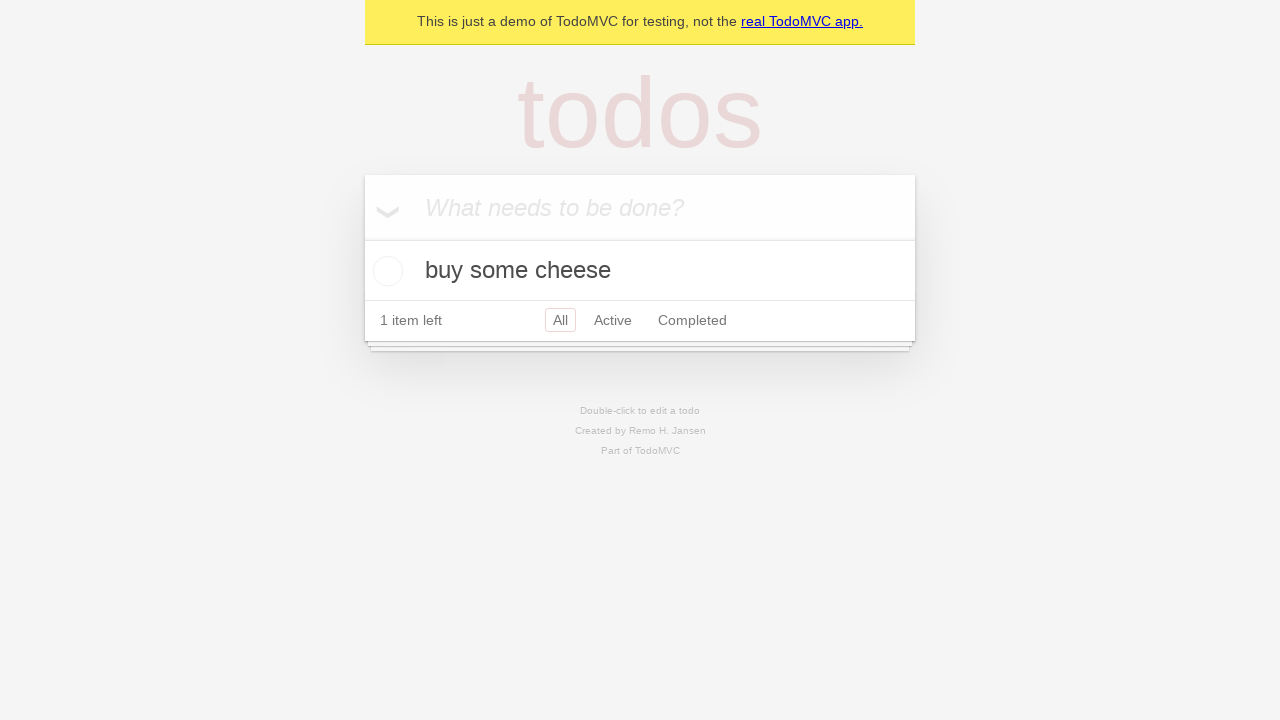